Tests draggable functionality on jQuery UI demo page by dragging an element horizontally

Starting URL: https://jqueryui.com/draggable/

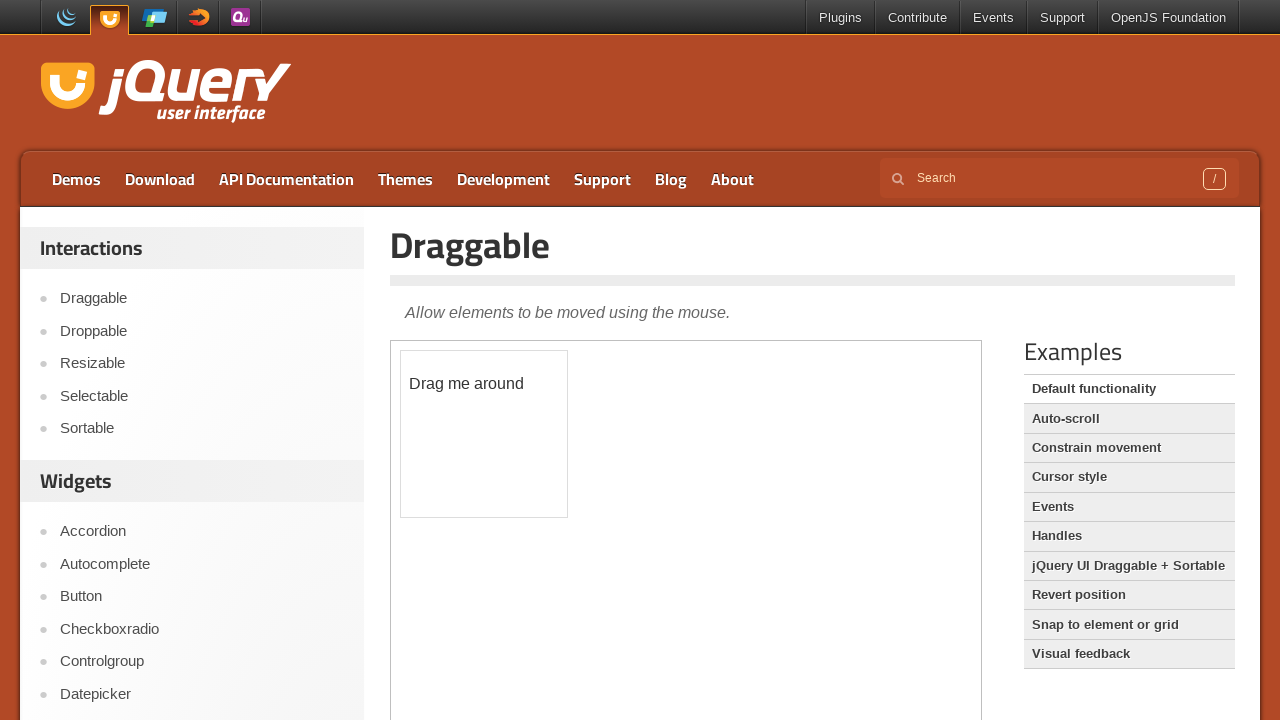

Located the iframe containing the draggable demo
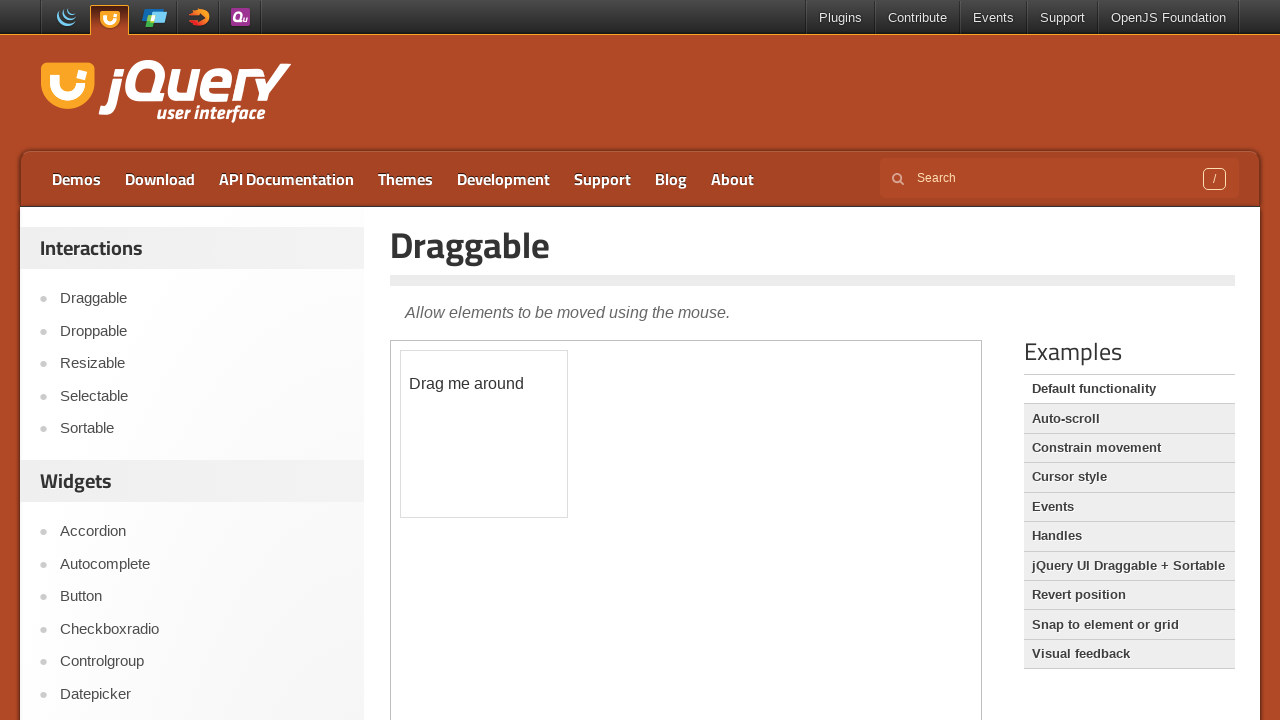

Located the draggable element with id 'draggable'
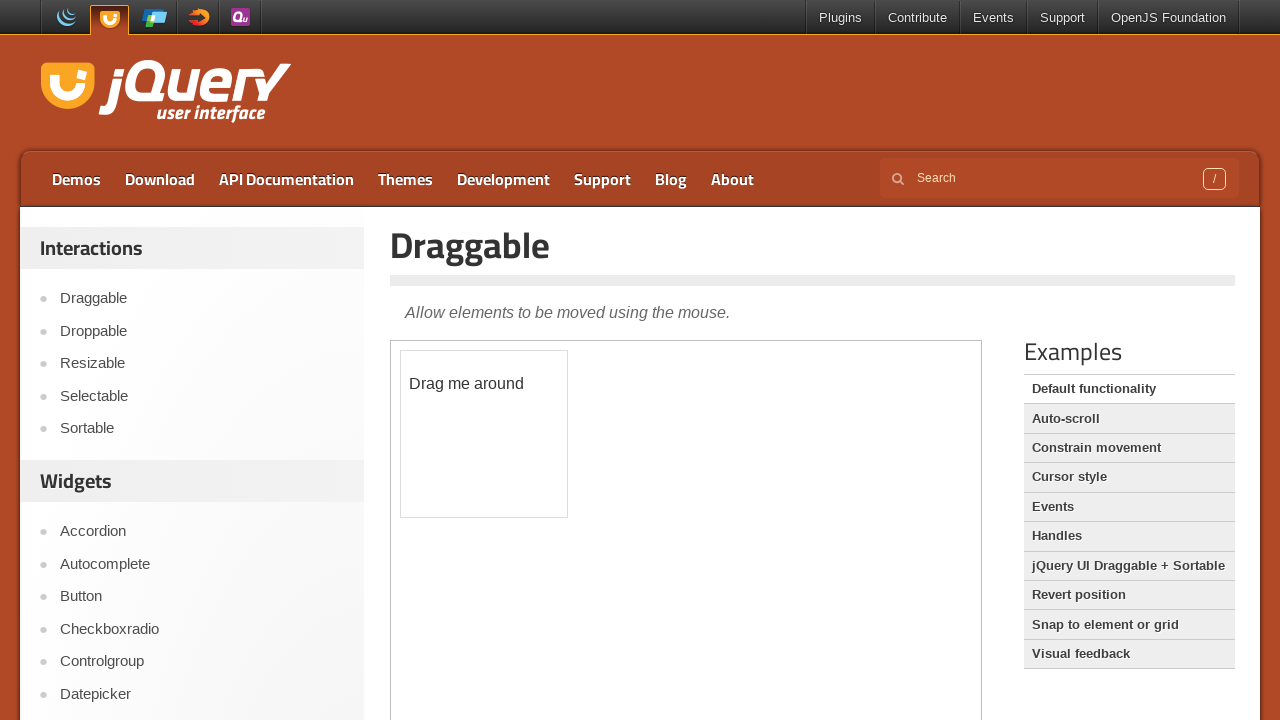

Dragged the element 300 pixels to the right at (701, 351)
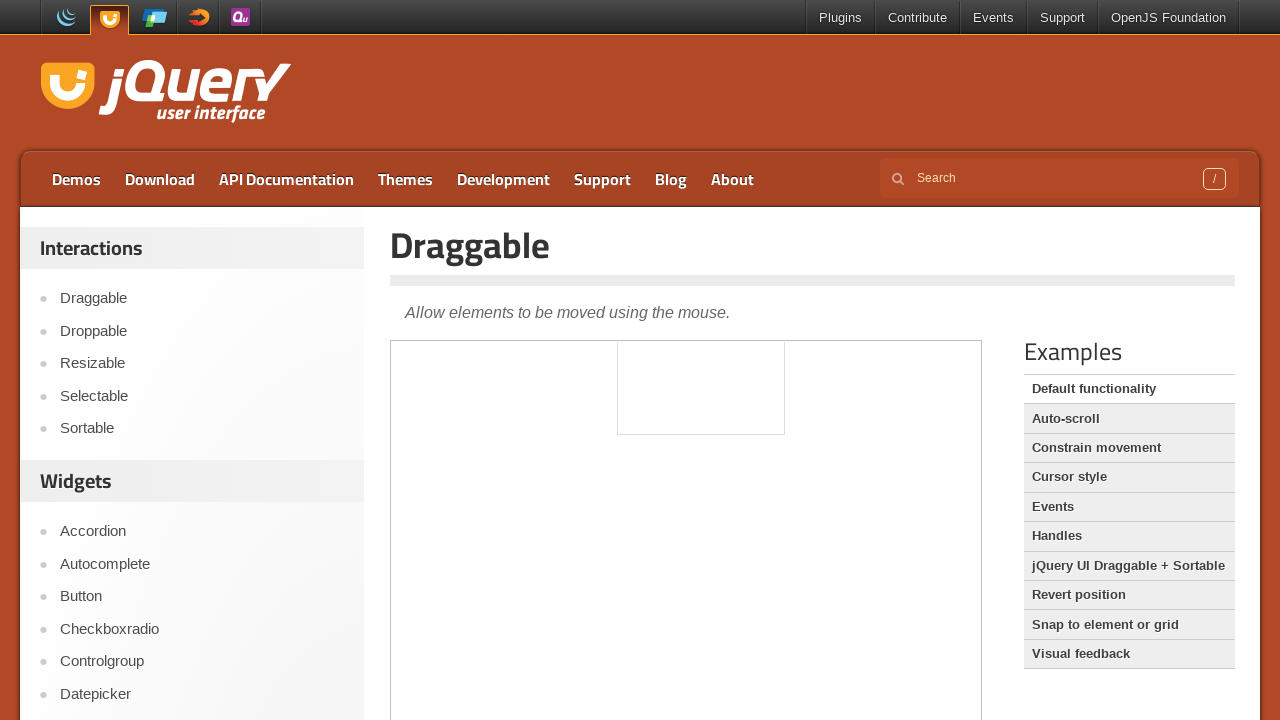

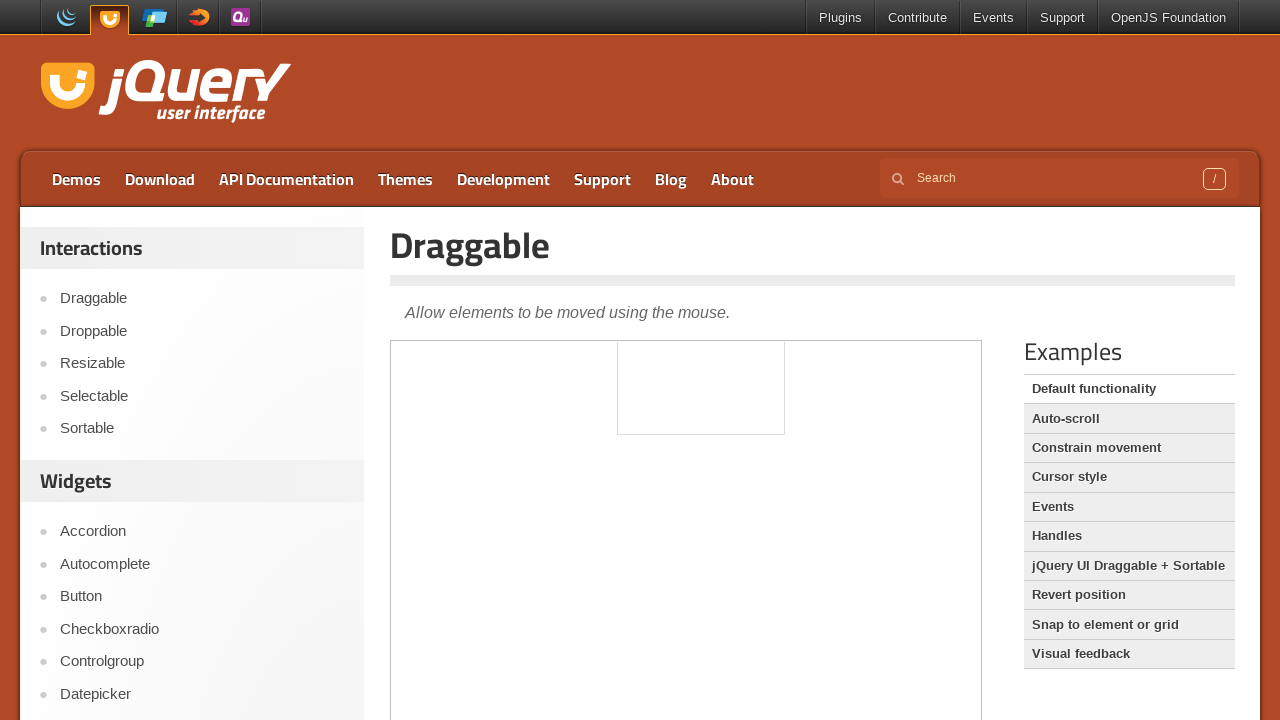